Tests the search functionality on OpenCart demo site by navigating to the homepage and entering a search query in the search box

Starting URL: http://opencart.abstracta.us/

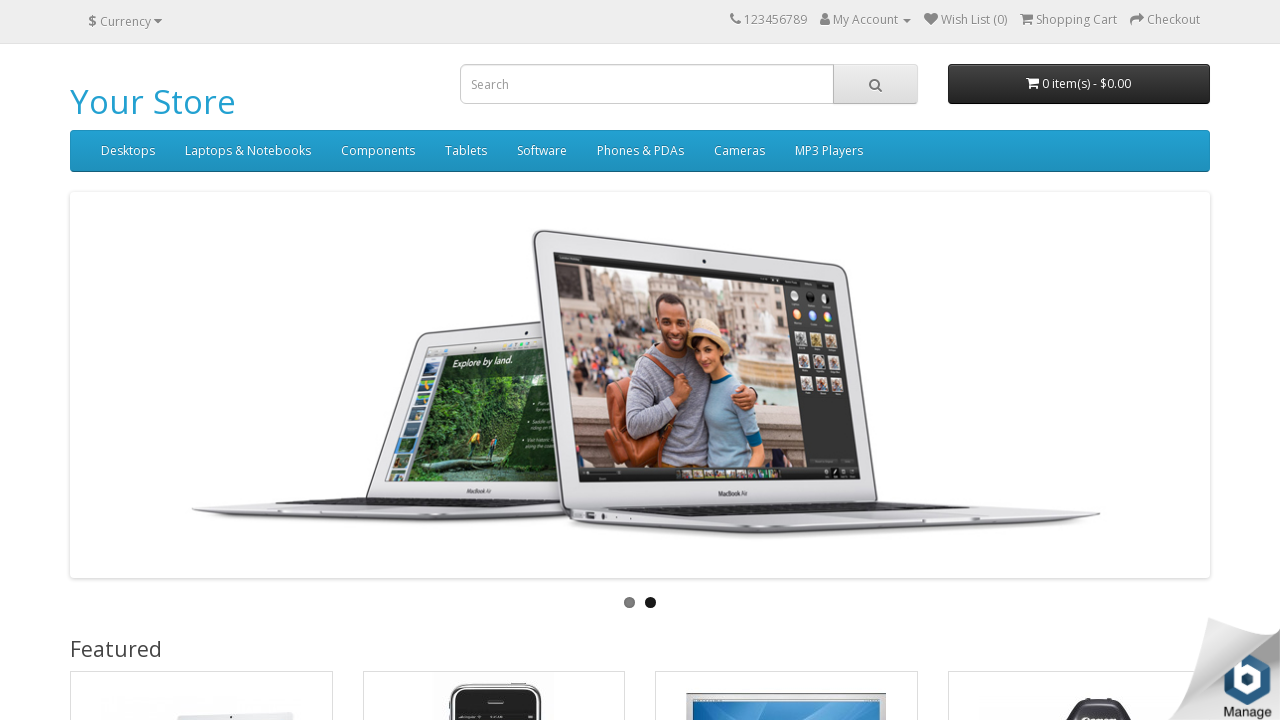

Navigated to OpenCart demo site homepage
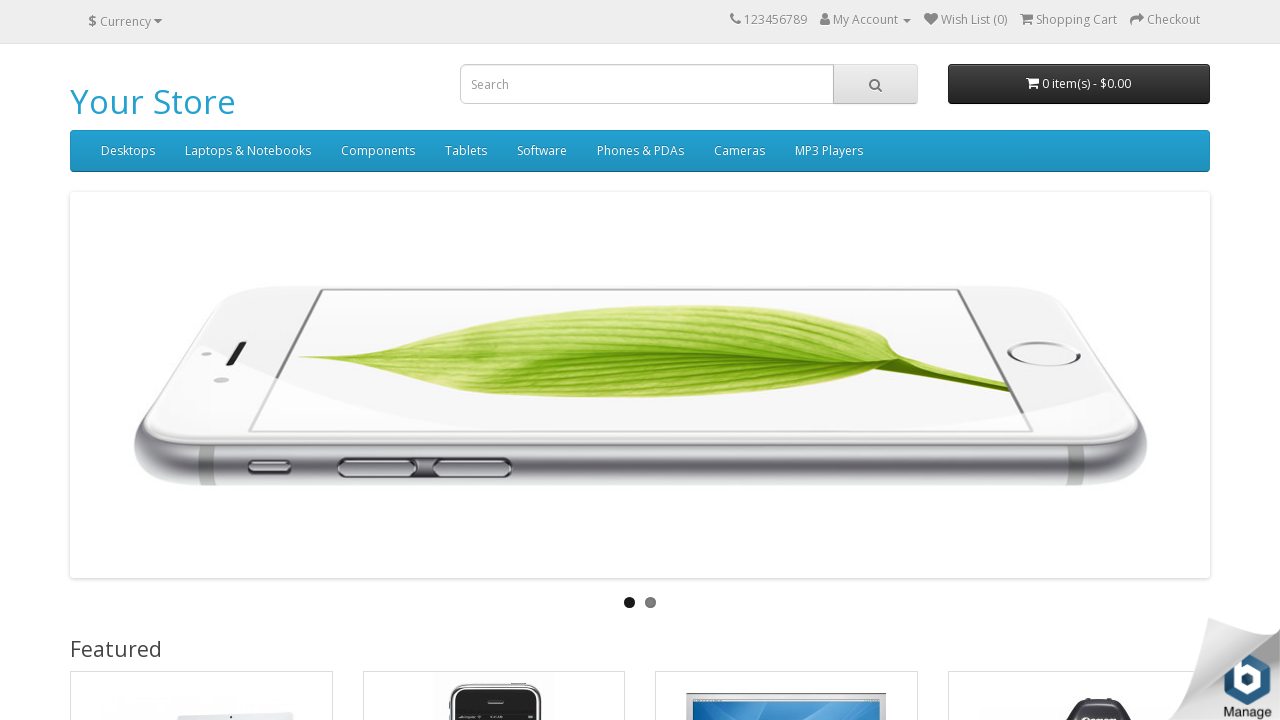

Filled search input with 'laptop' on #search input
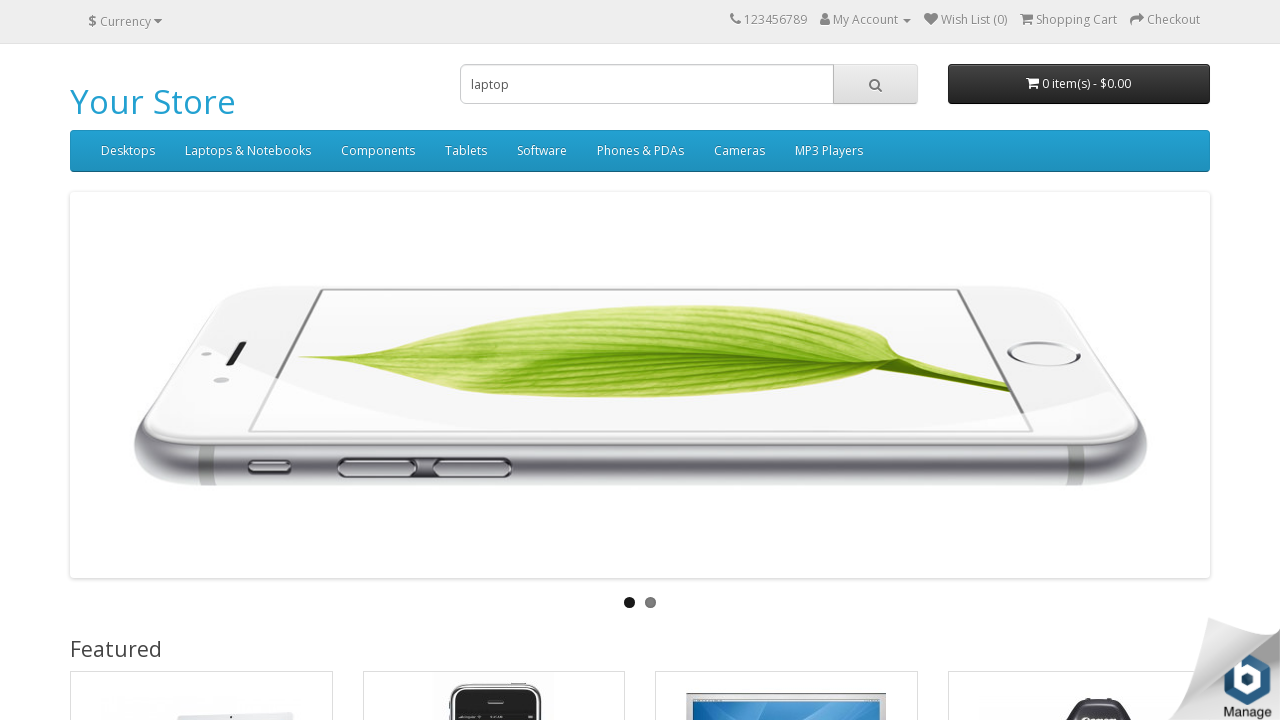

Pressed Enter to submit search query
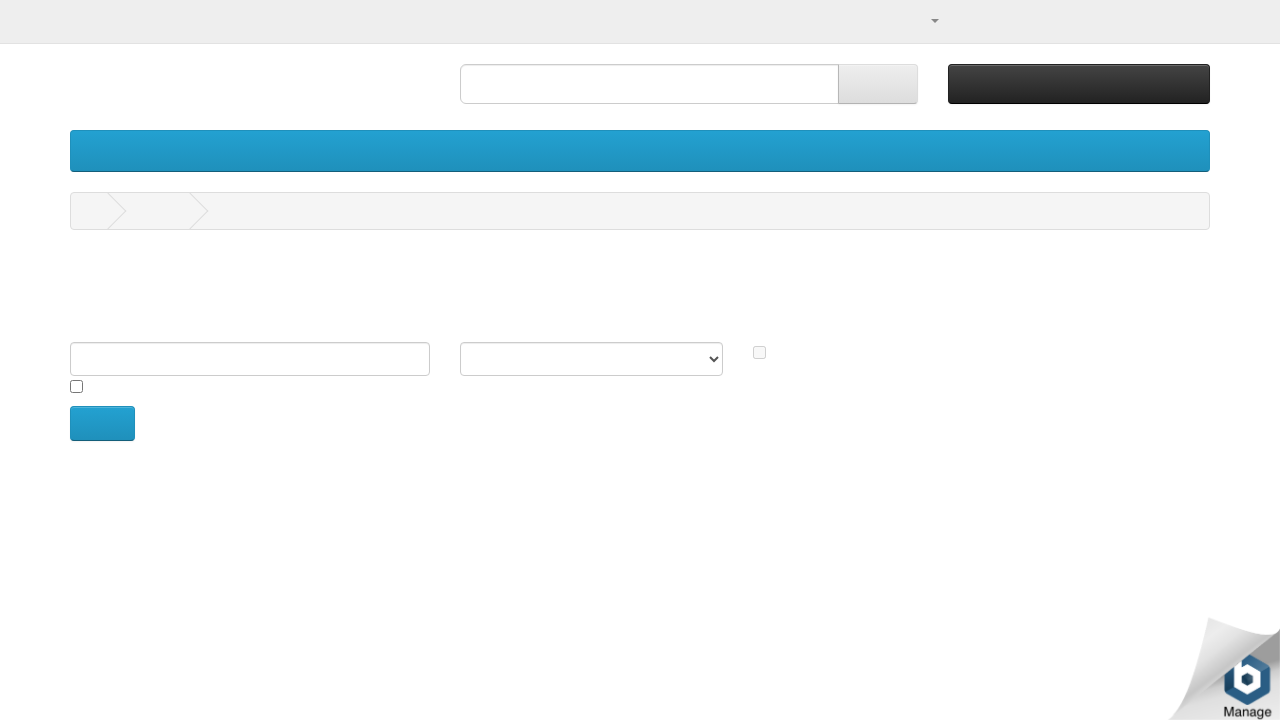

Search results page loaded successfully
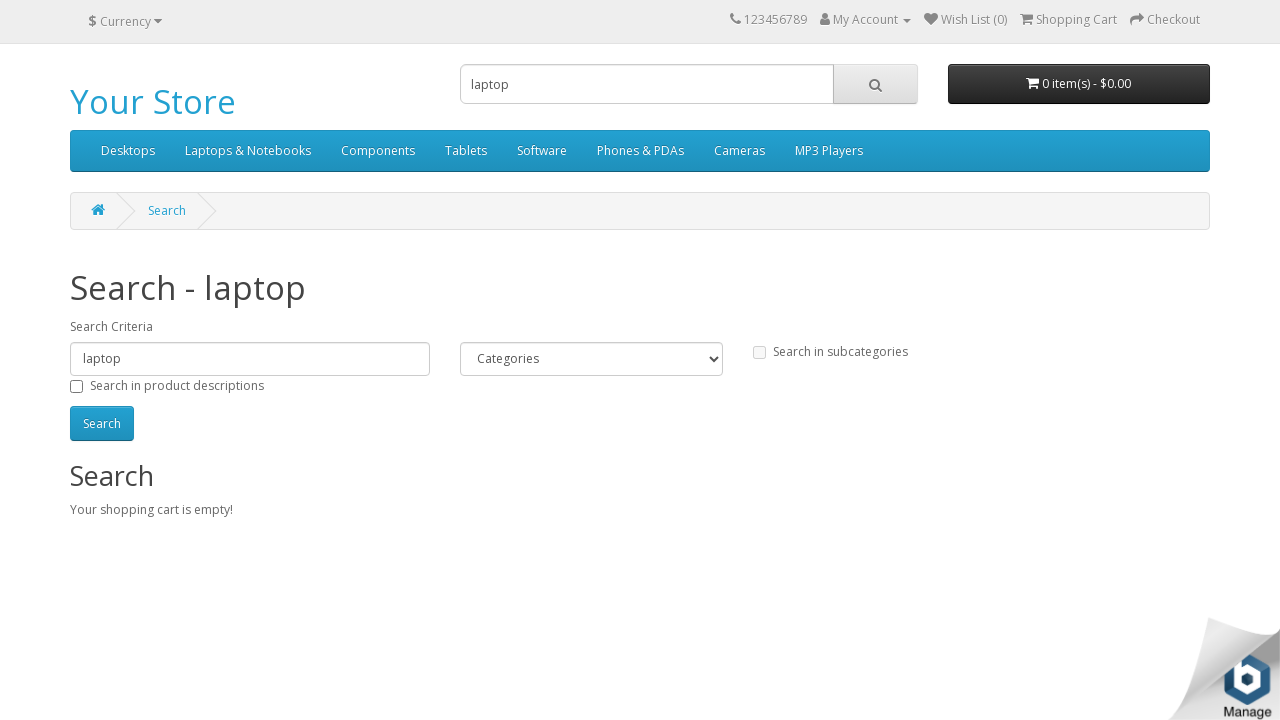

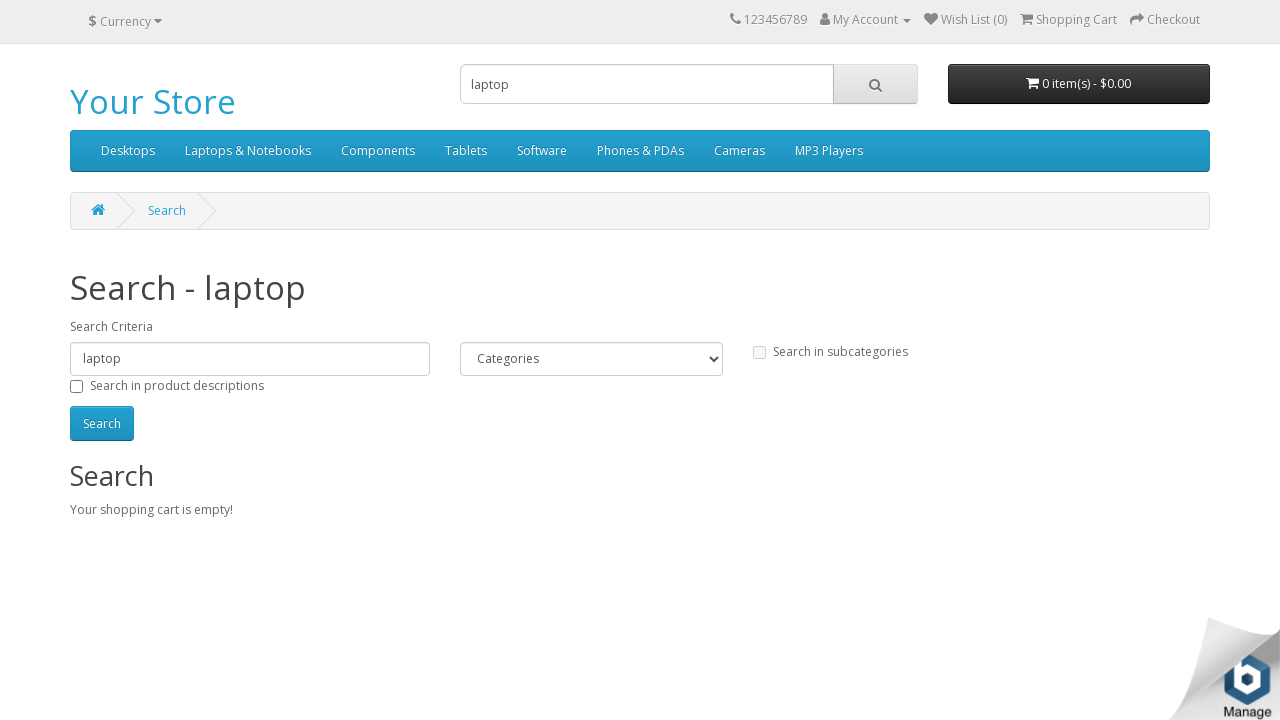